Navigates to python.org, finds the PyPI link in the top navigation menu, and clicks on it to navigate to the PyPI page.

Starting URL: http://python.org

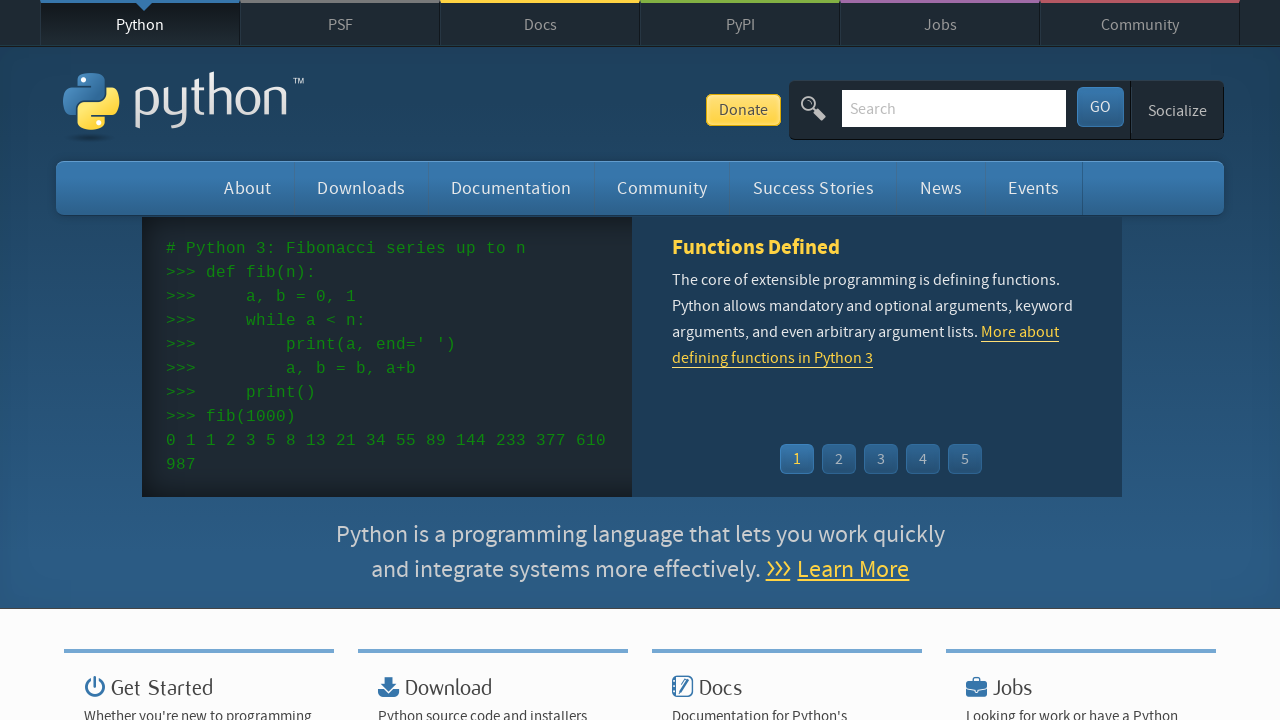

Navigation menu loaded
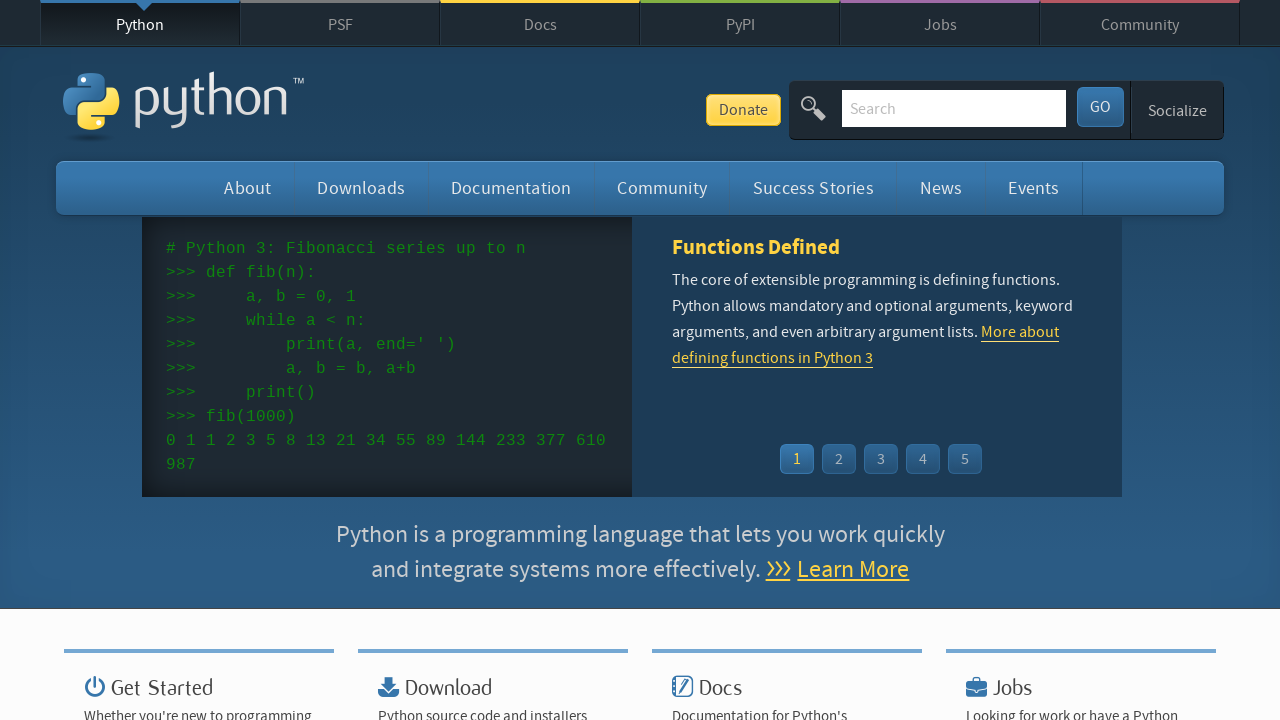

Clicked PyPI link in top navigation menu at (740, 23) on #top ul.menu li:has-text('PyPI')
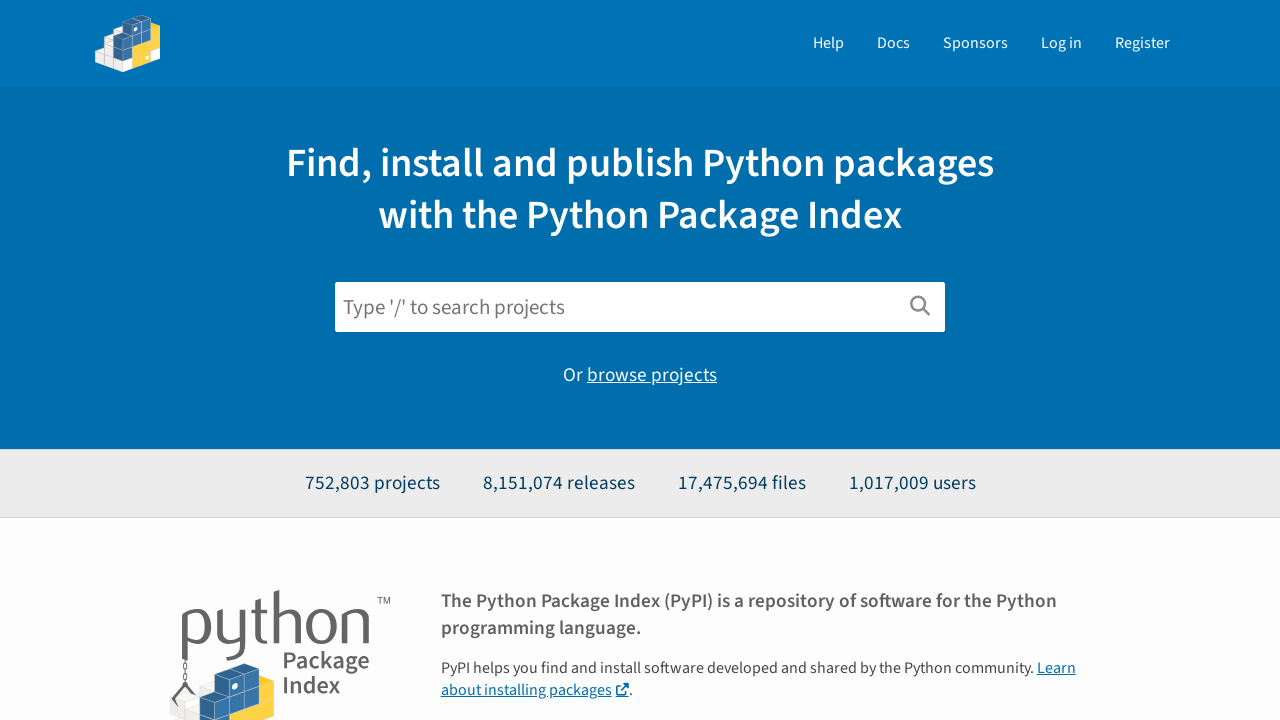

PyPI page navigation completed
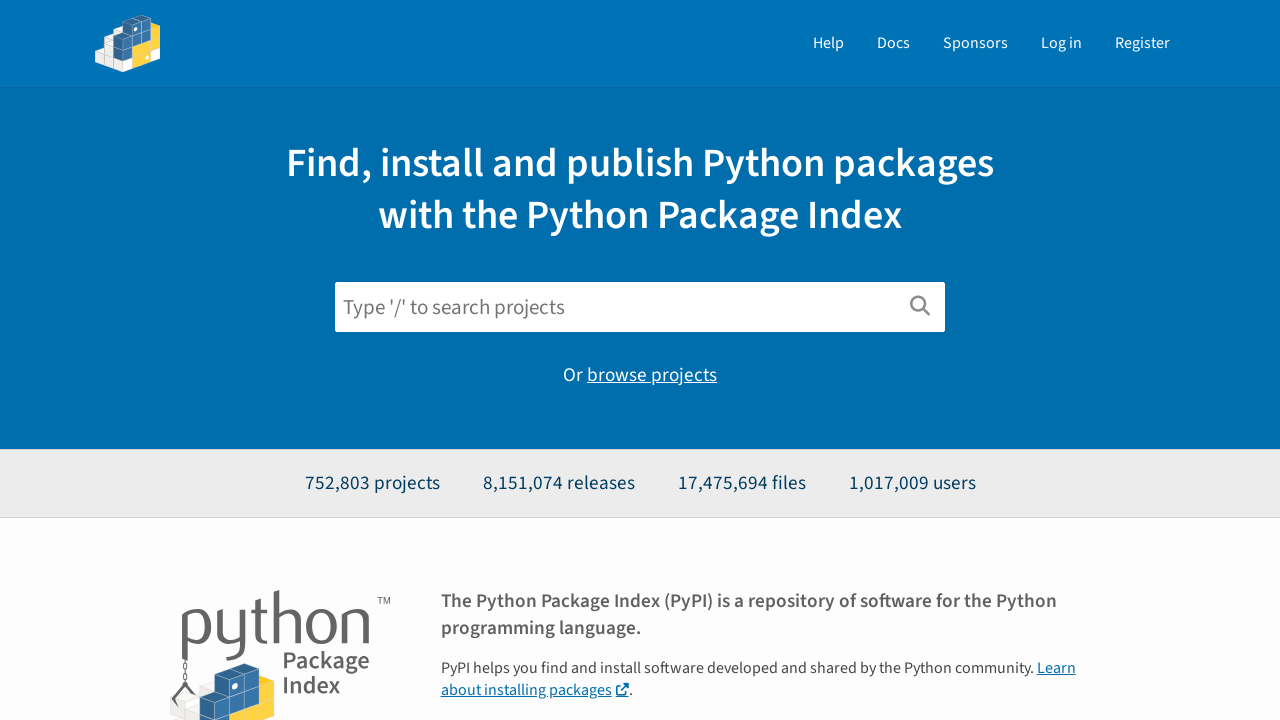

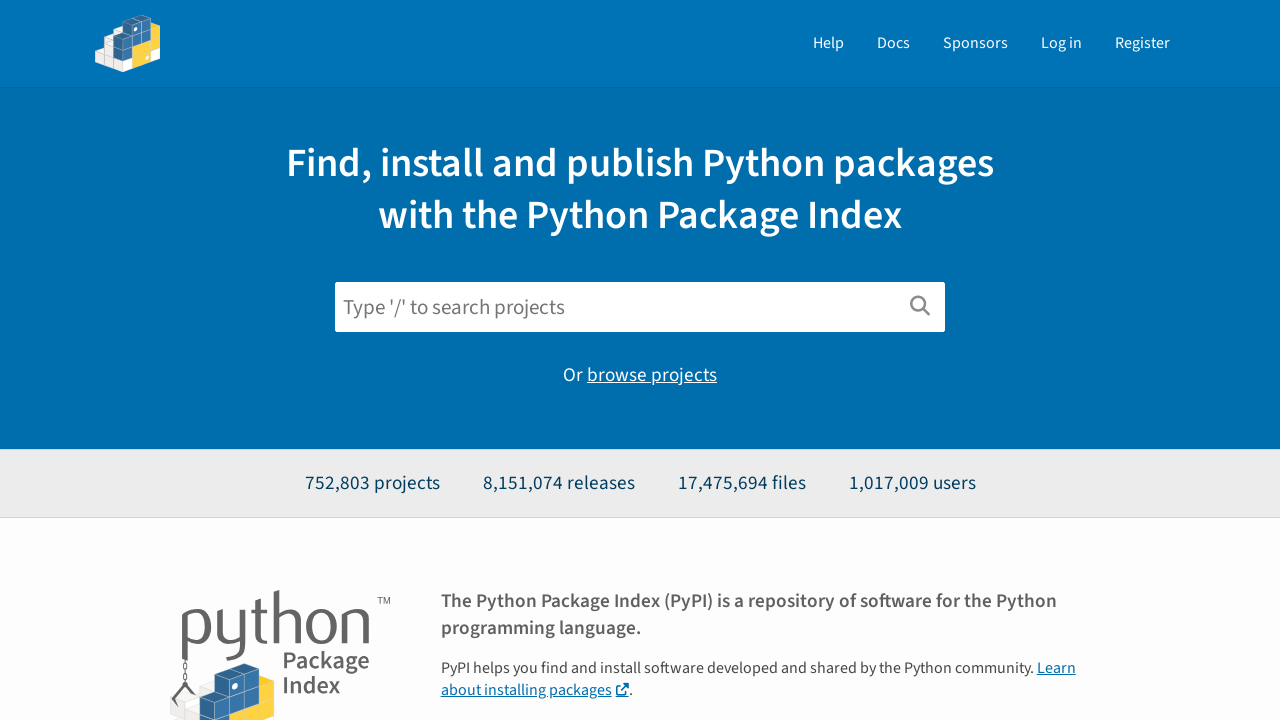